Tests auto-suggestive dropdown by typing partial text and selecting India from the suggestions

Starting URL: https://rahulshettyacademy.com/dropdownsPractise/

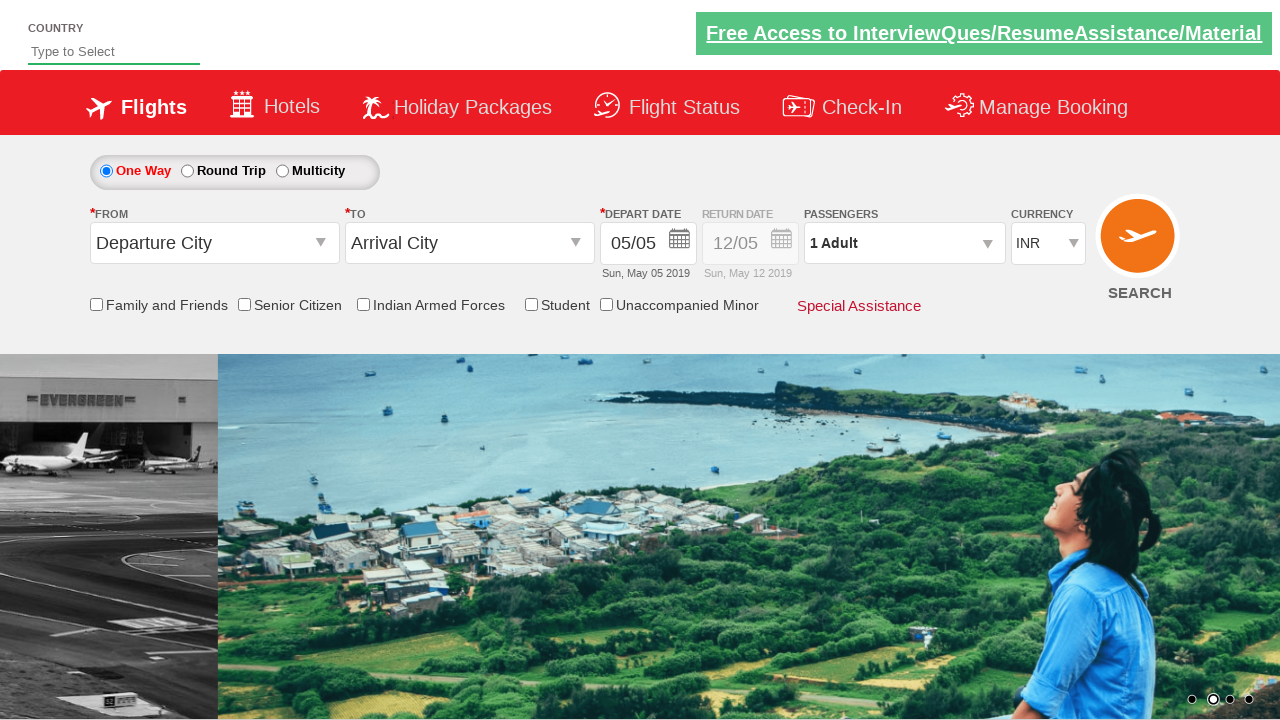

Typed 'Ind' in the autosuggest dropdown field on //input[@id='autosuggest']
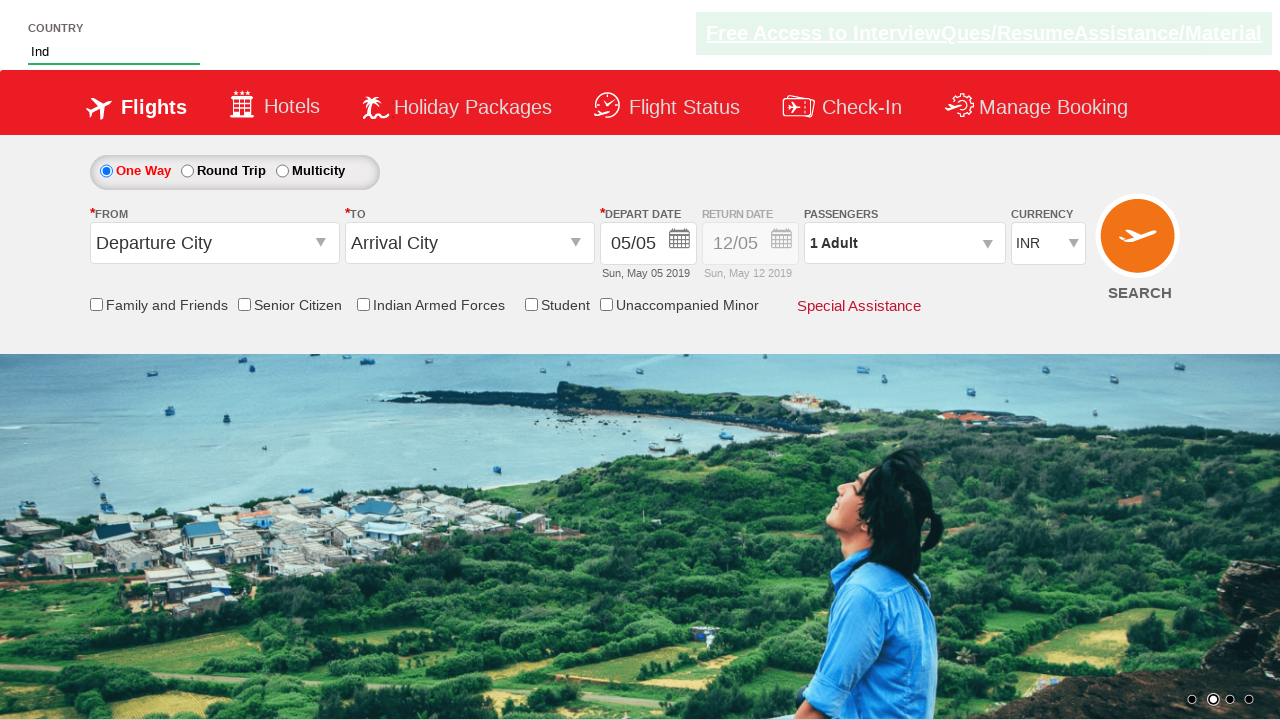

Waited for auto-suggestive dropdown suggestions to appear
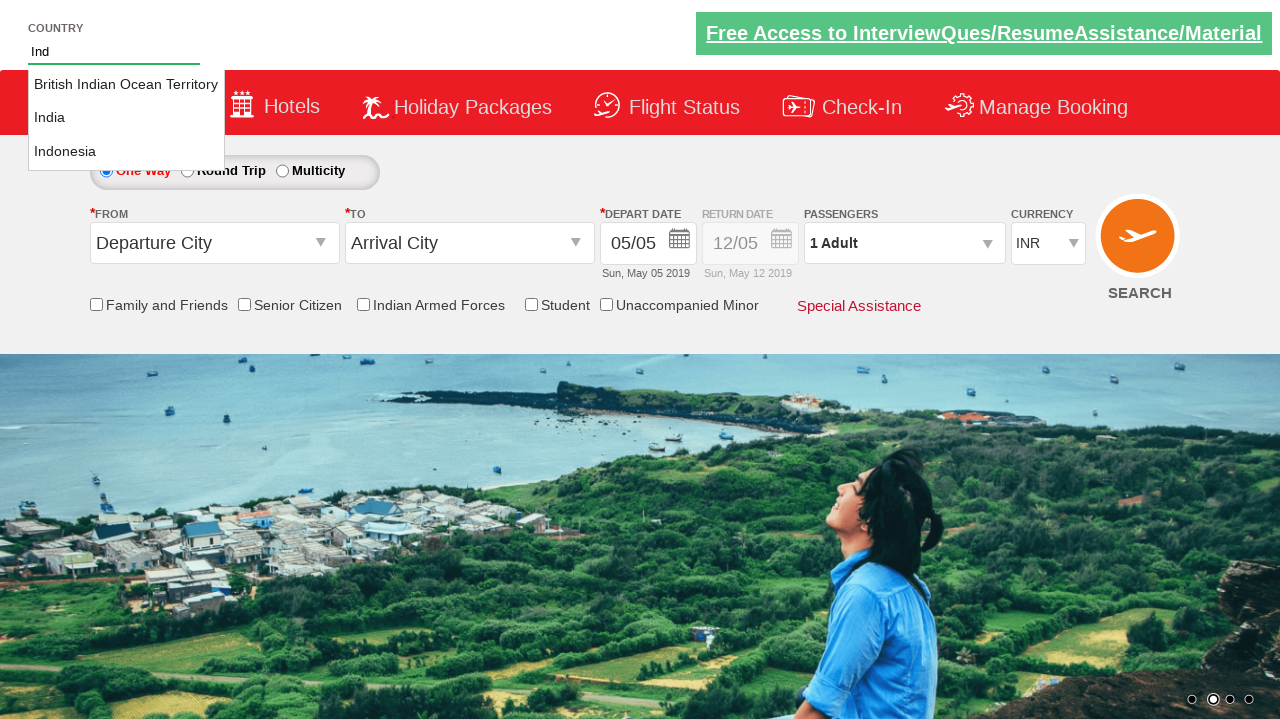

Selected 'India' from the dropdown suggestions at (126, 118) on xpath=//li[@class='ui-menu-item']/a[text()='India']
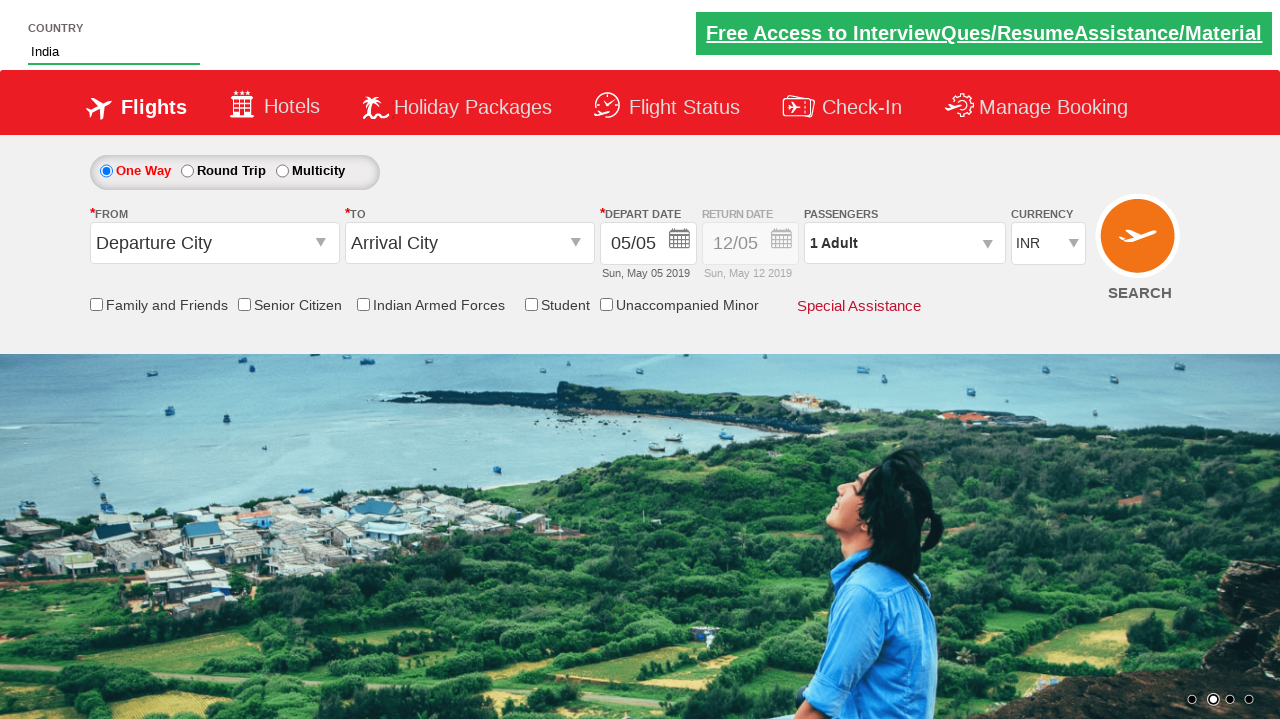

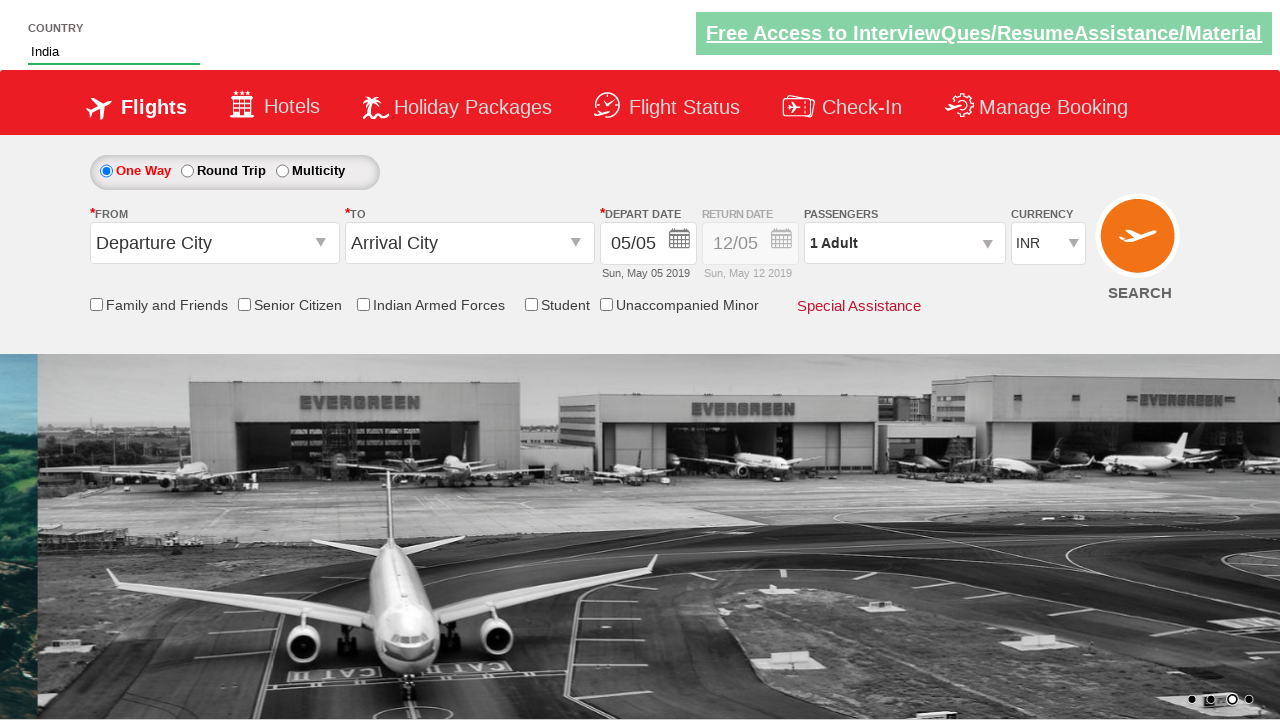